Tests Google Form submission by filling in property information fields (address, price, link) and submitting the form

Starting URL: https://docs.google.com/forms/d/e/1FAIpQLSd5Yvgi0BGP3HfQYkXKB_ma7K_Ua2nGA3-FZ0XuPs1iUUGT4A/viewform?usp=sf_link

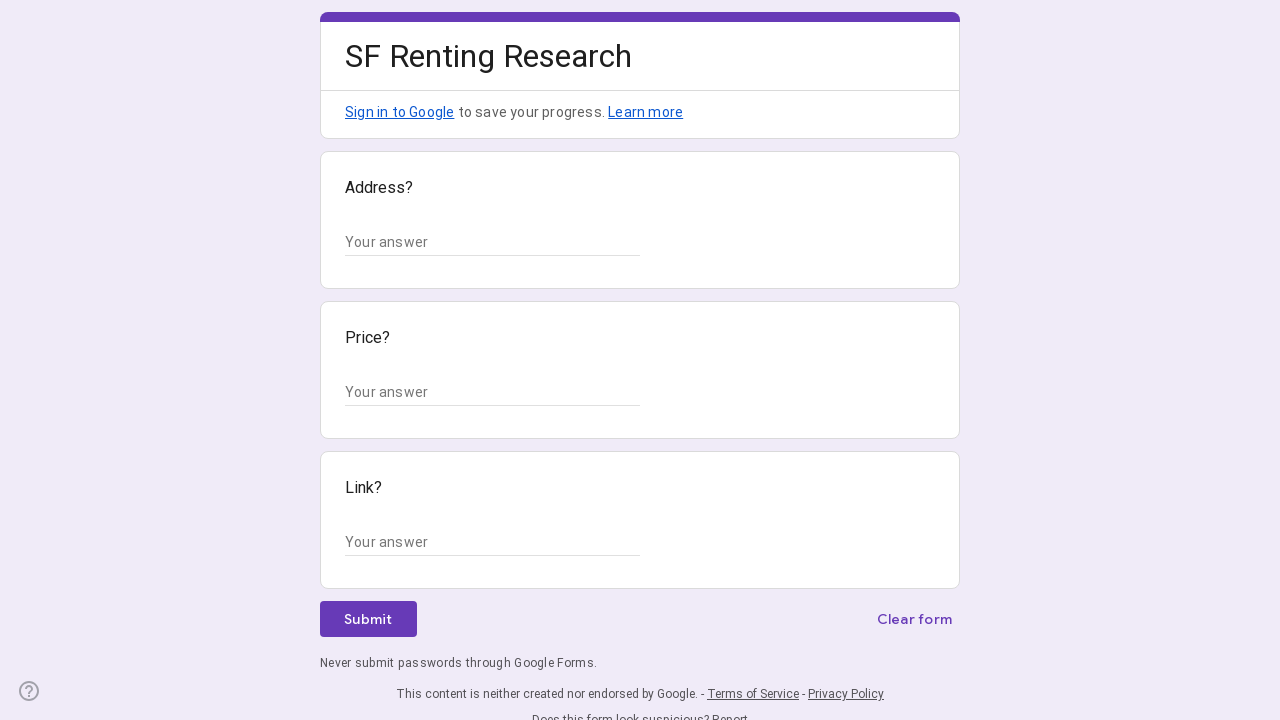

Google Form loaded successfully
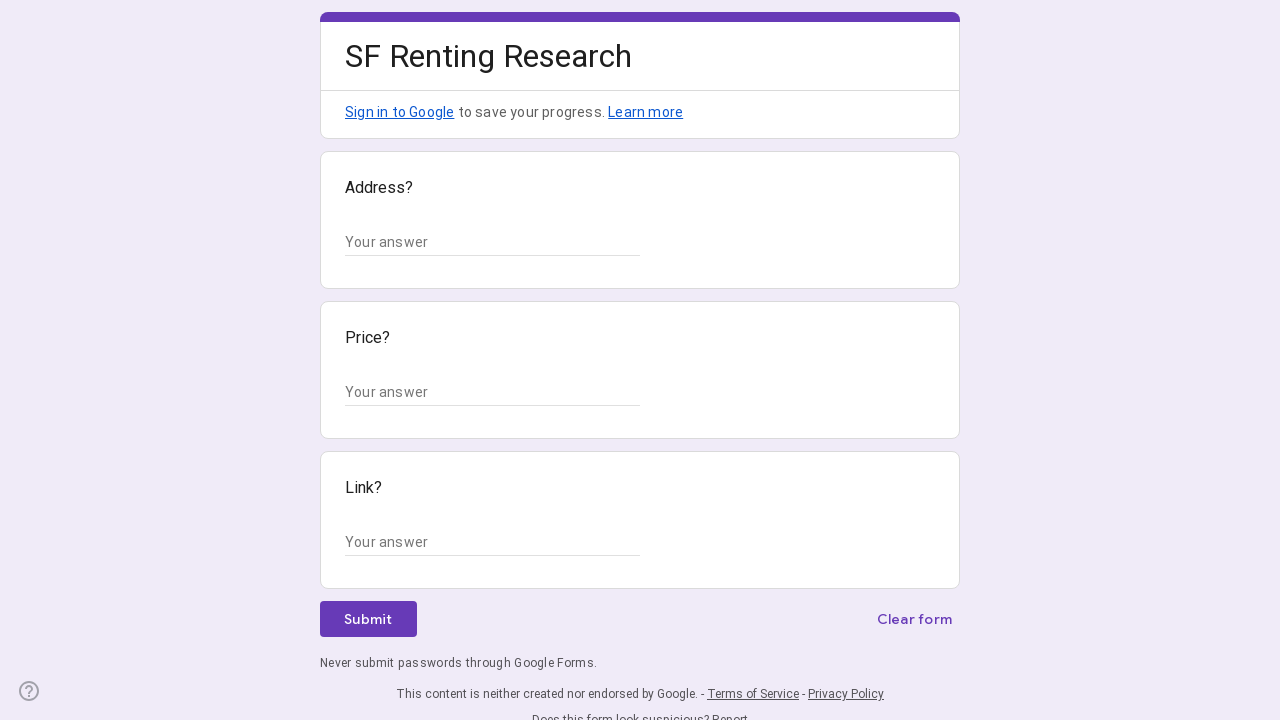

Filled address field with '123 Test Street, San Francisco, CA 94102' on div.Qr7Oae:nth-child(1) > div:nth-child(1) > div:nth-child(1) > div:nth-child(2)
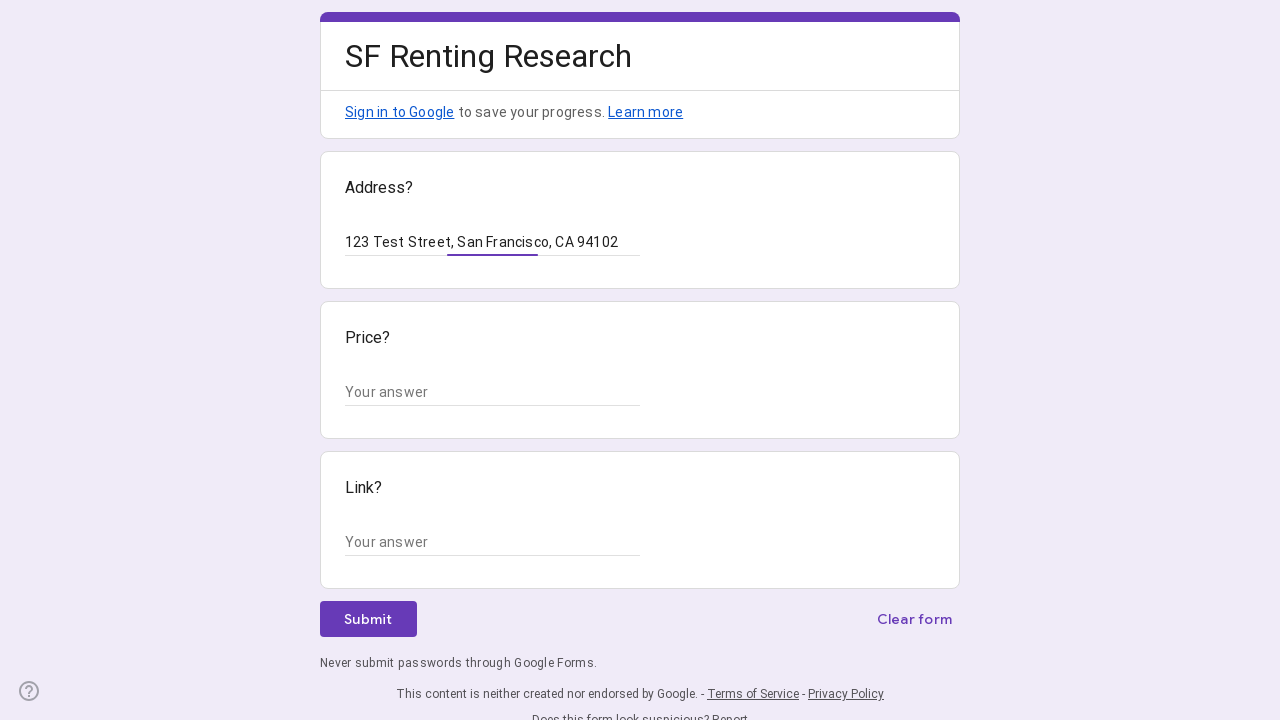

Filled price field with '$2,500' on div.Qr7Oae:nth-child(2) > div:nth-child(1) > div:nth-child(1) > div:nth-child(2)
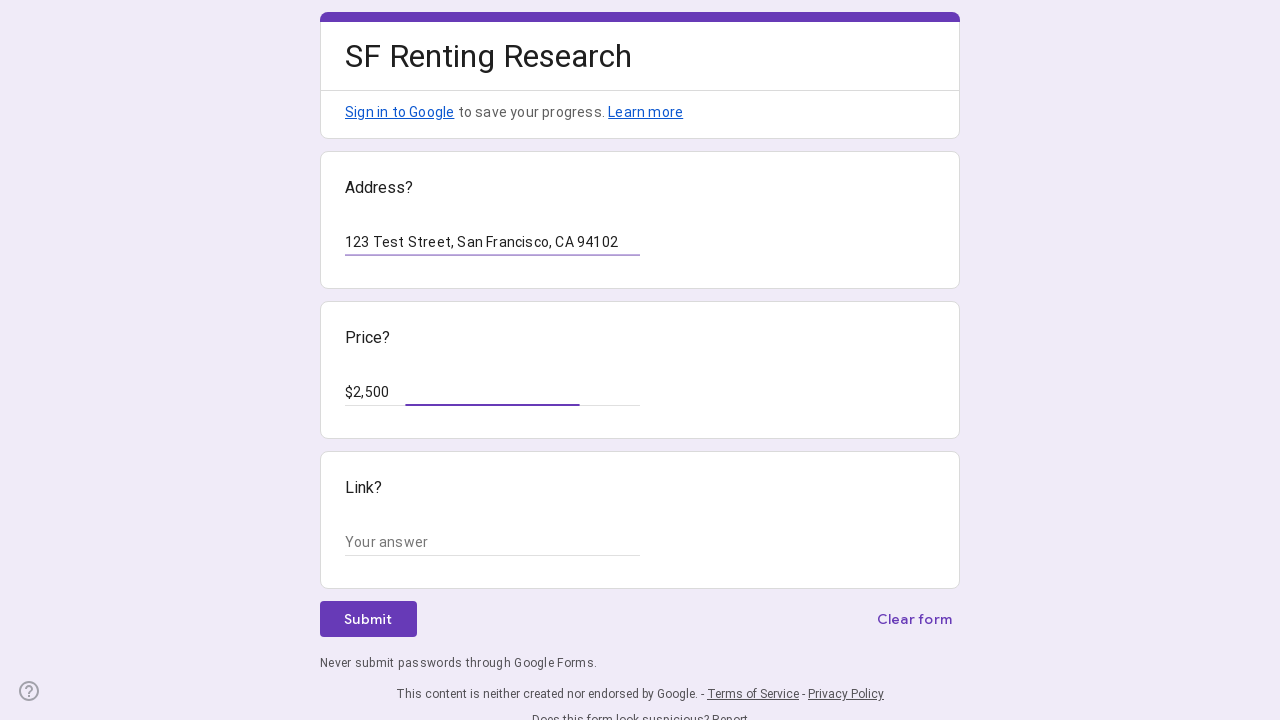

Filled link field with 'https://example.com/property/test-listing-456' on div.Qr7Oae:nth-child(3) > div:nth-child(1) > div:nth-child(1) > div:nth-child(2)
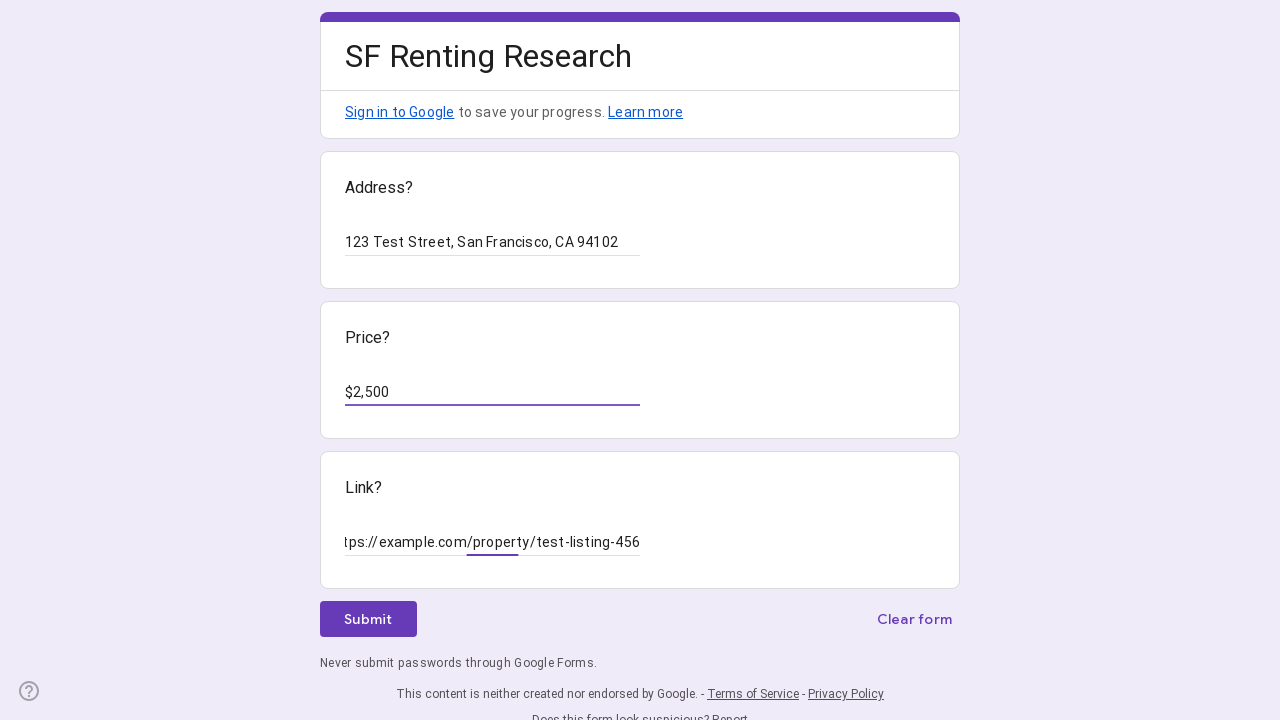

Clicked submit button to submit Google Form at (368, 619) on .Y5sE8d > span:nth-child(3)
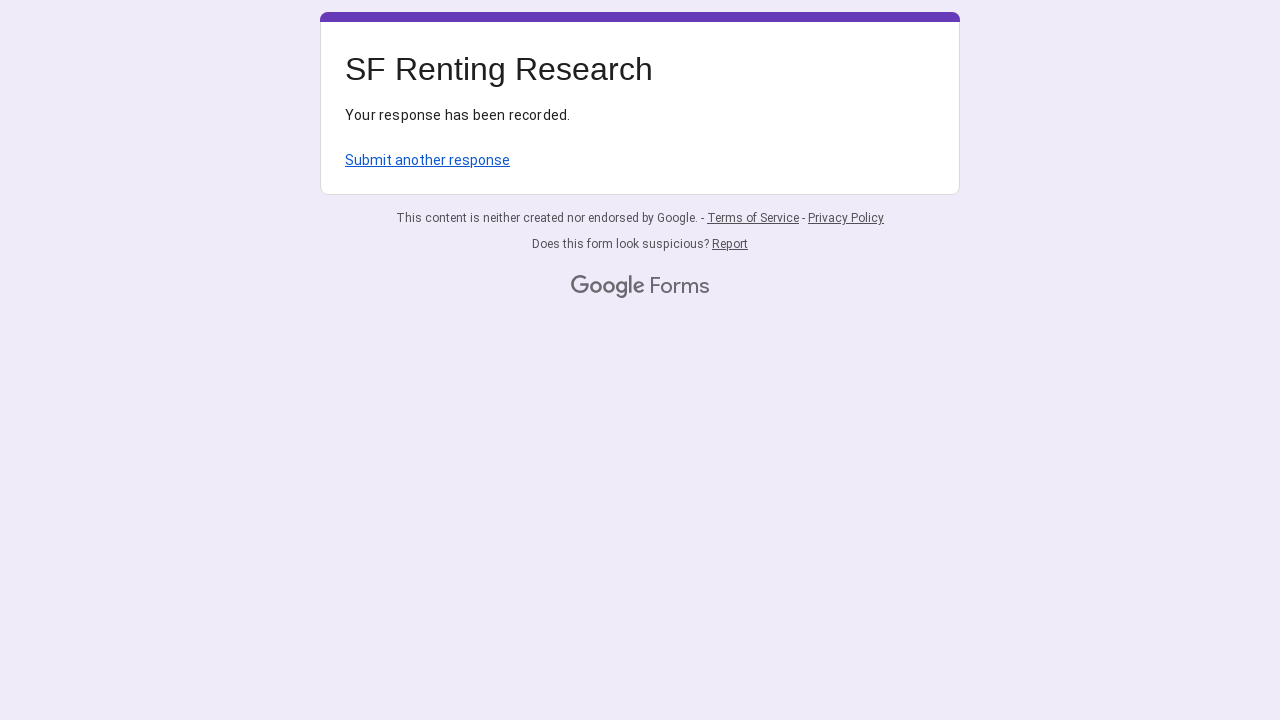

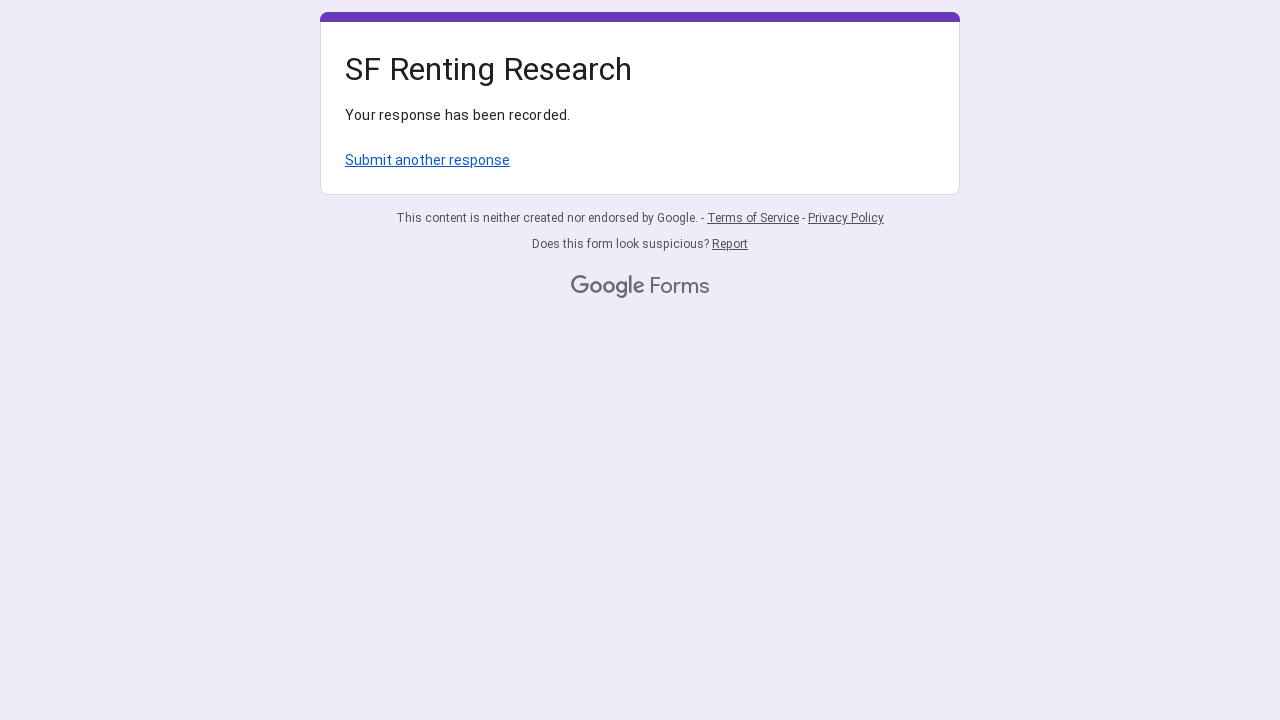